Tests dynamic controls by clicking Remove button and verifying "It's gone!" message appears

Starting URL: https://the-internet.herokuapp.com/dynamic_controls

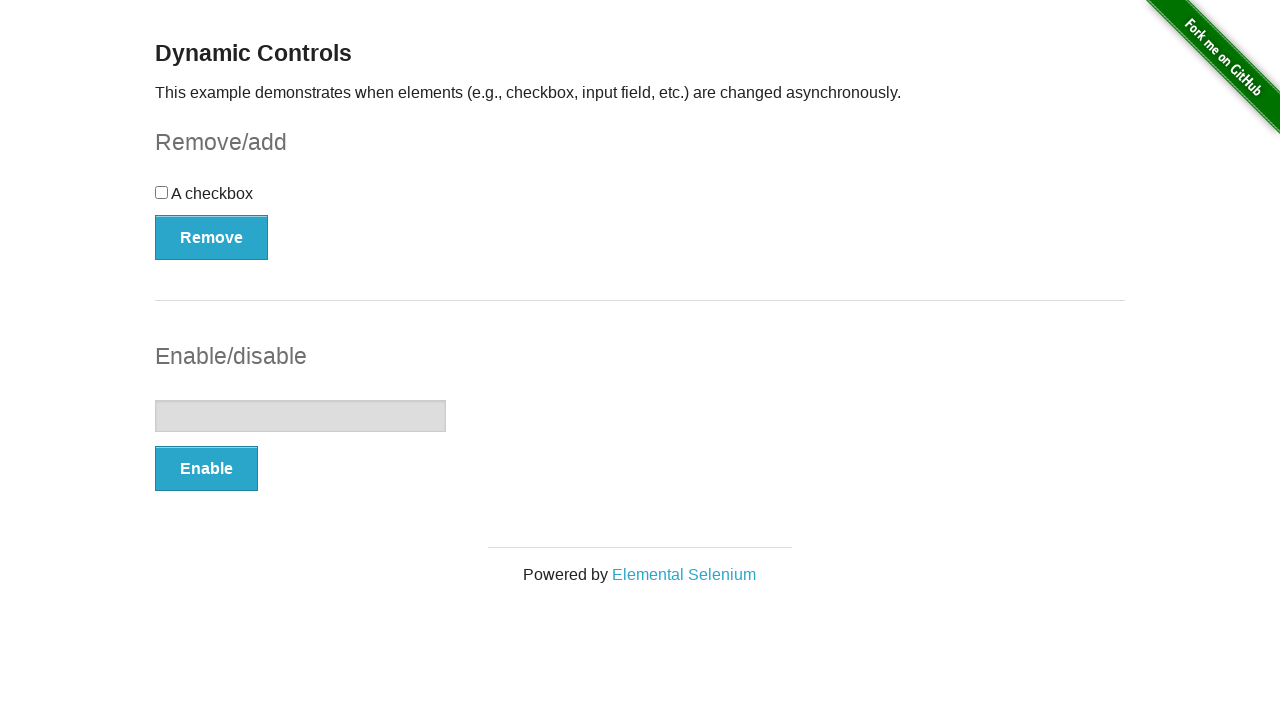

Clicked Remove button at (212, 237) on button:text('Remove')
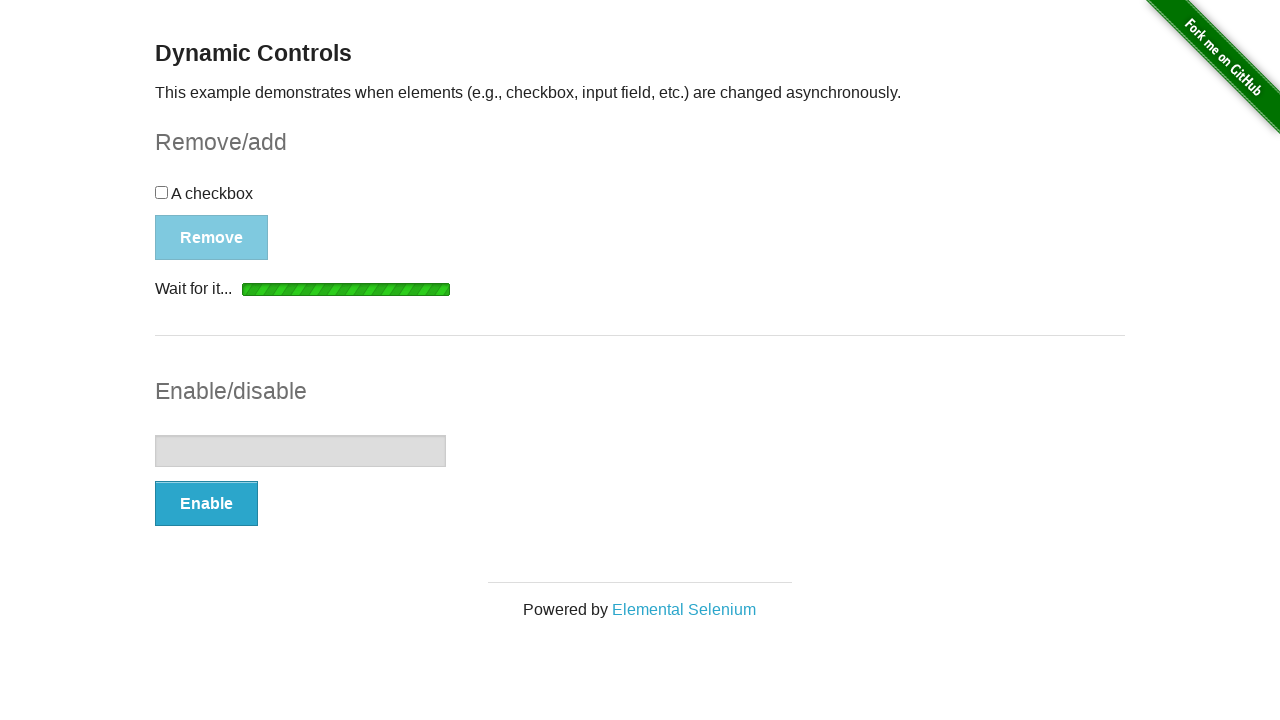

Message element appeared and became visible
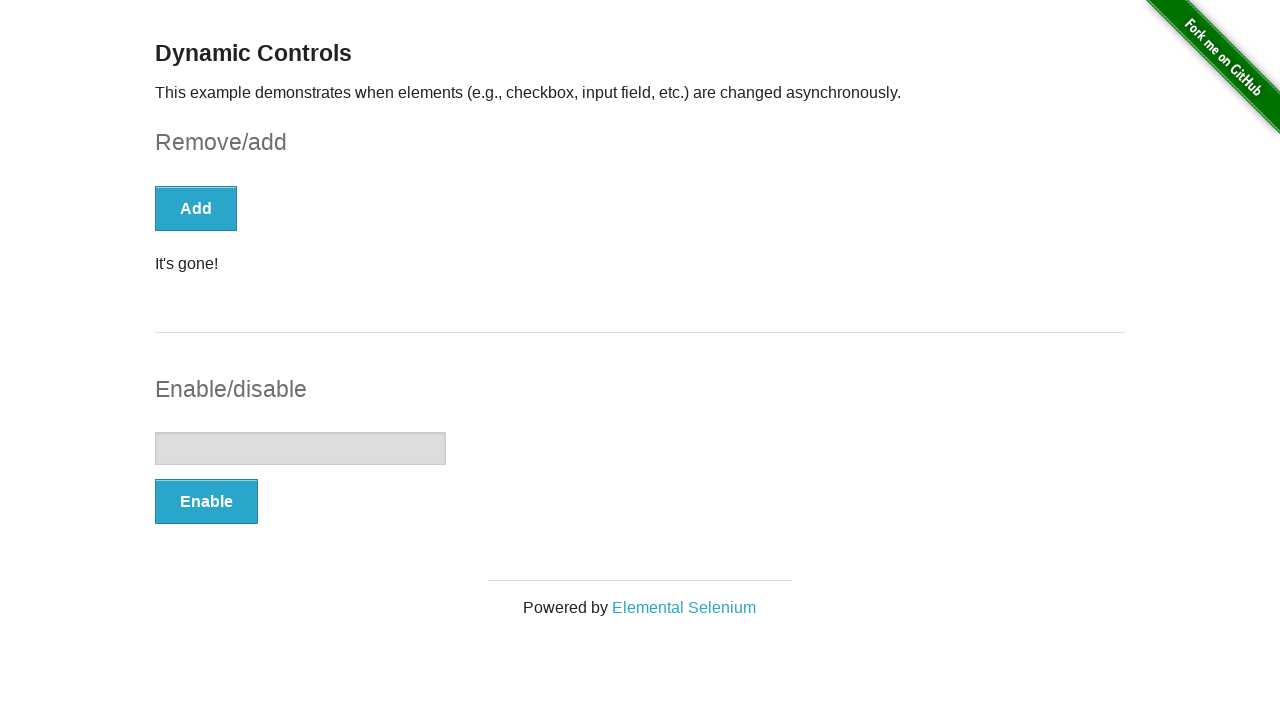

Verified message element is visible
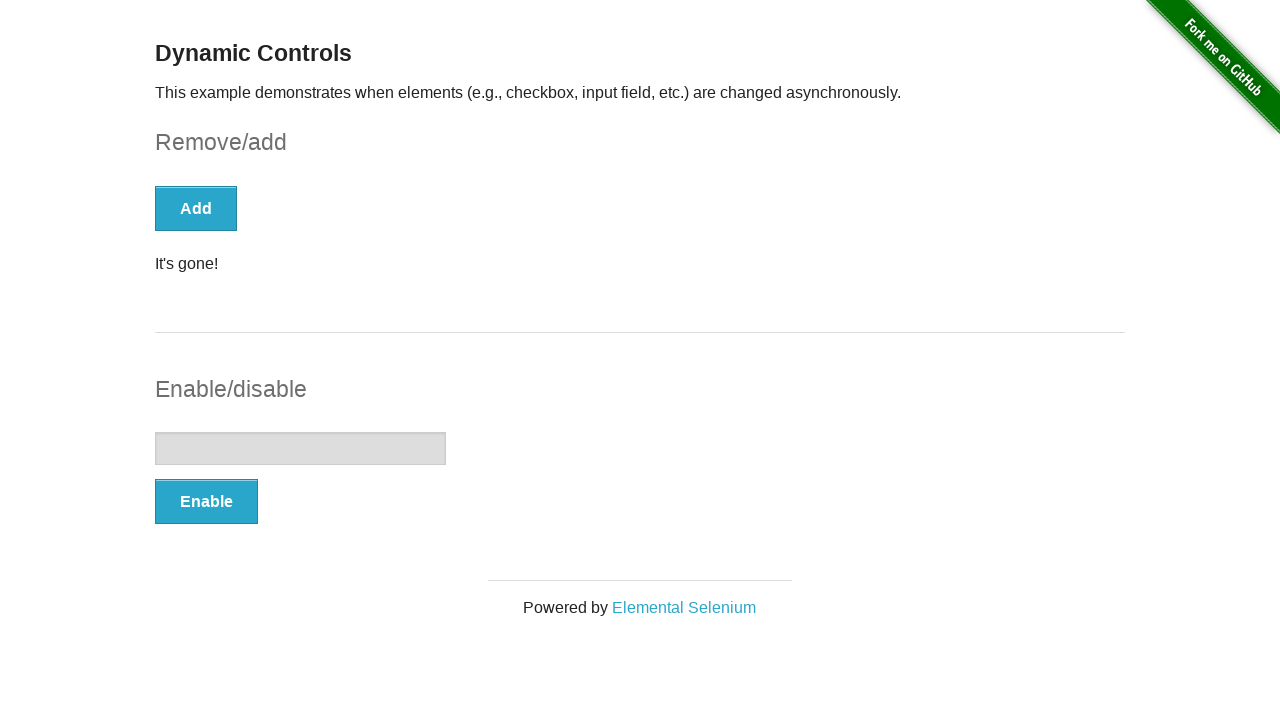

Verified "It's gone!" message text is present
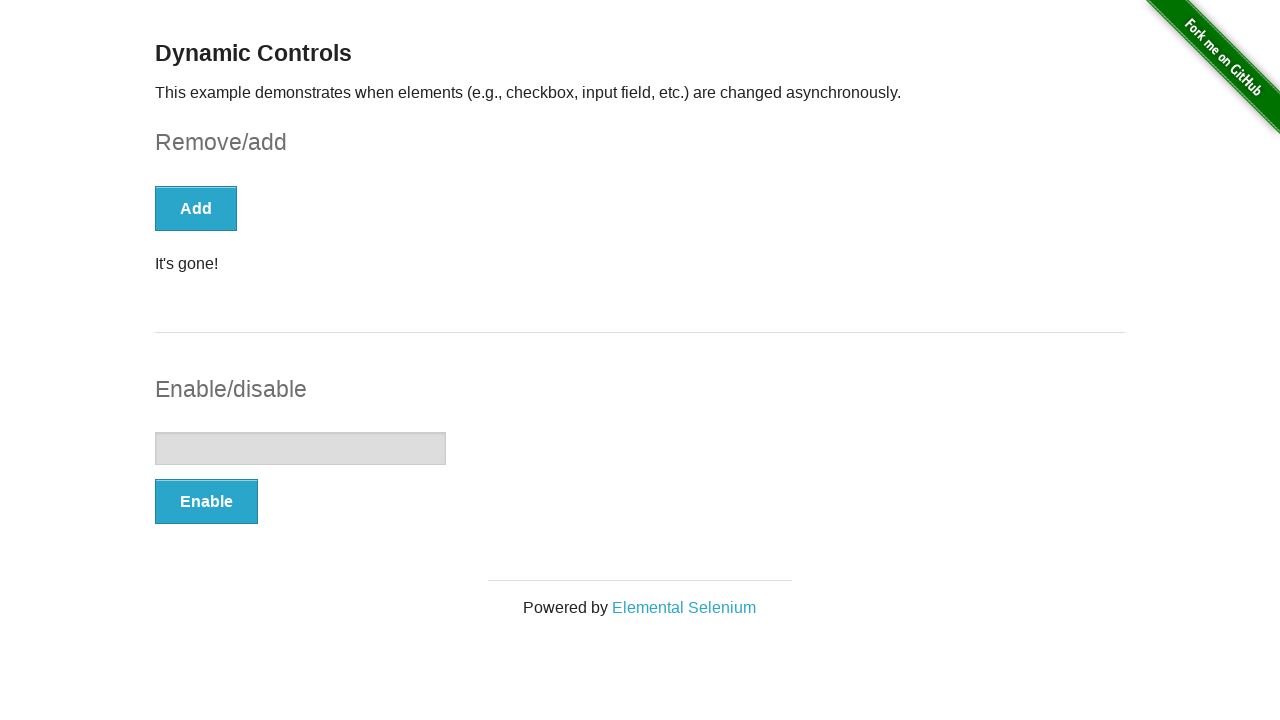

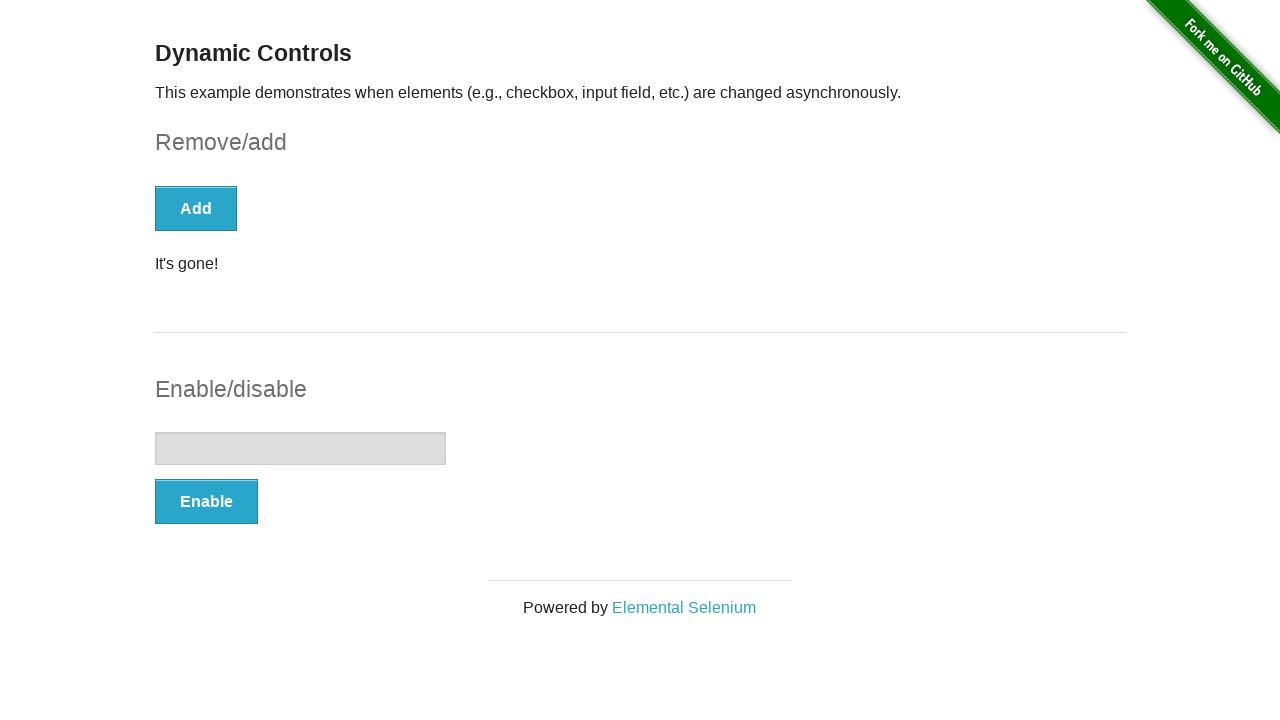